Tests registration form by filling in first name, last name, and email fields, then submitting the form and verifying the success message

Starting URL: http://suninjuly.github.io/registration1.html

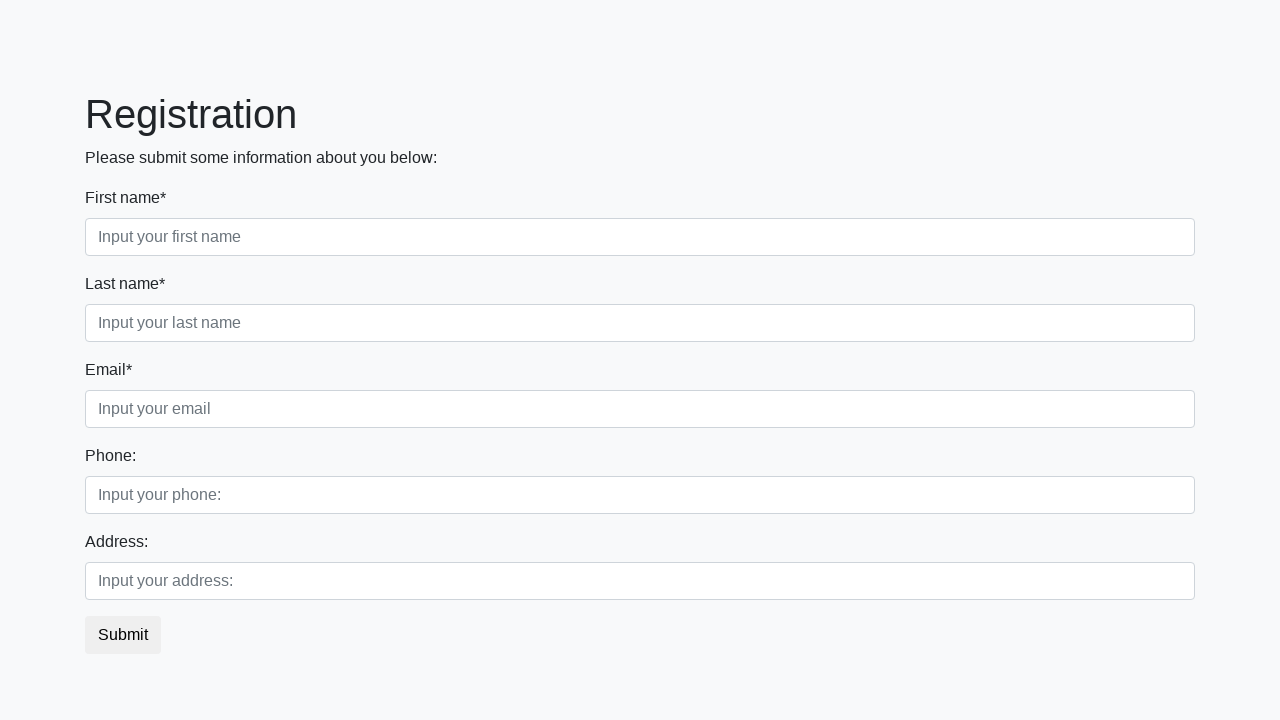

Filled first name field with 'Kirill' on div.first_block input.first
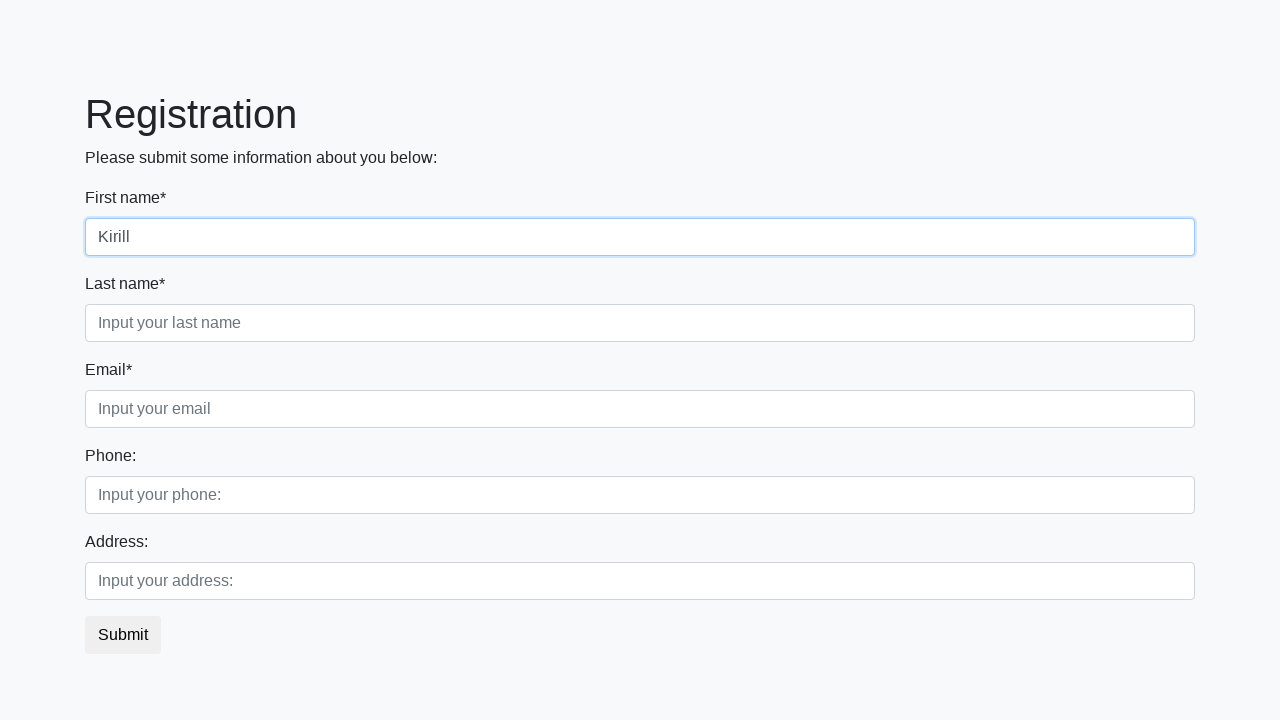

Filled last name field with 'Andreev' on div.first_block input.second
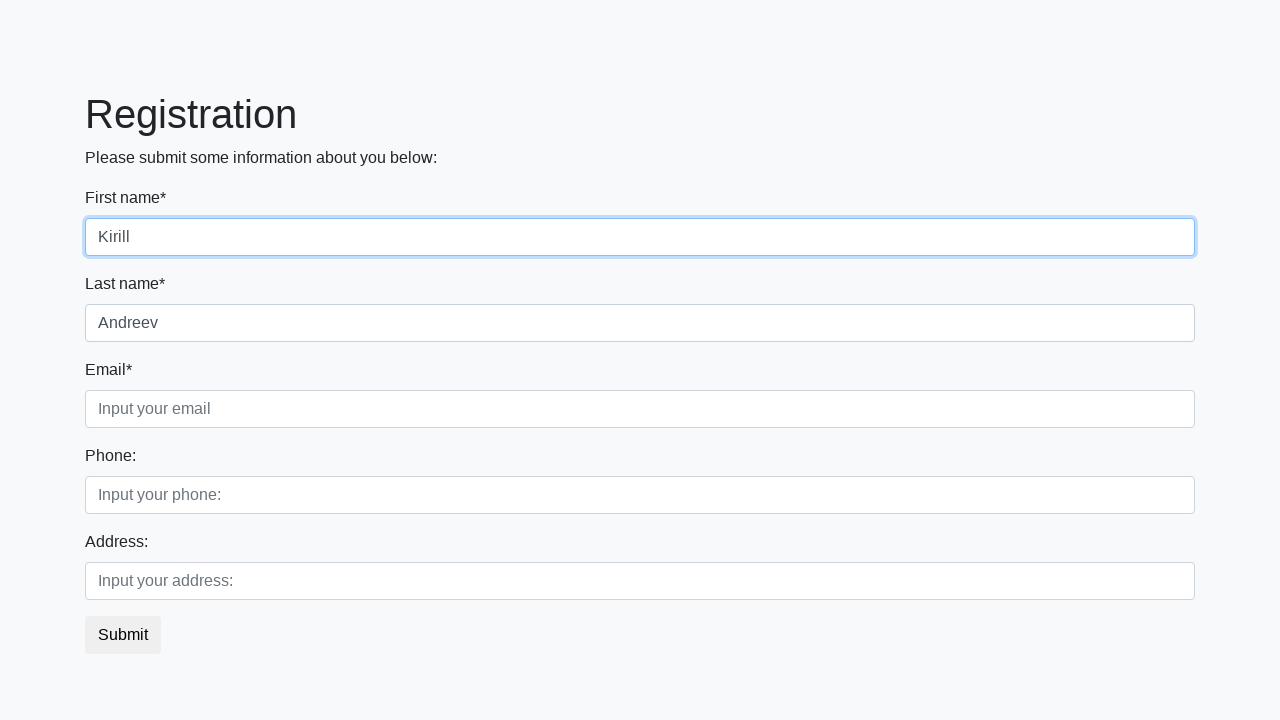

Filled email field with 'andreevks@mail.ru' on div.first_block input.third
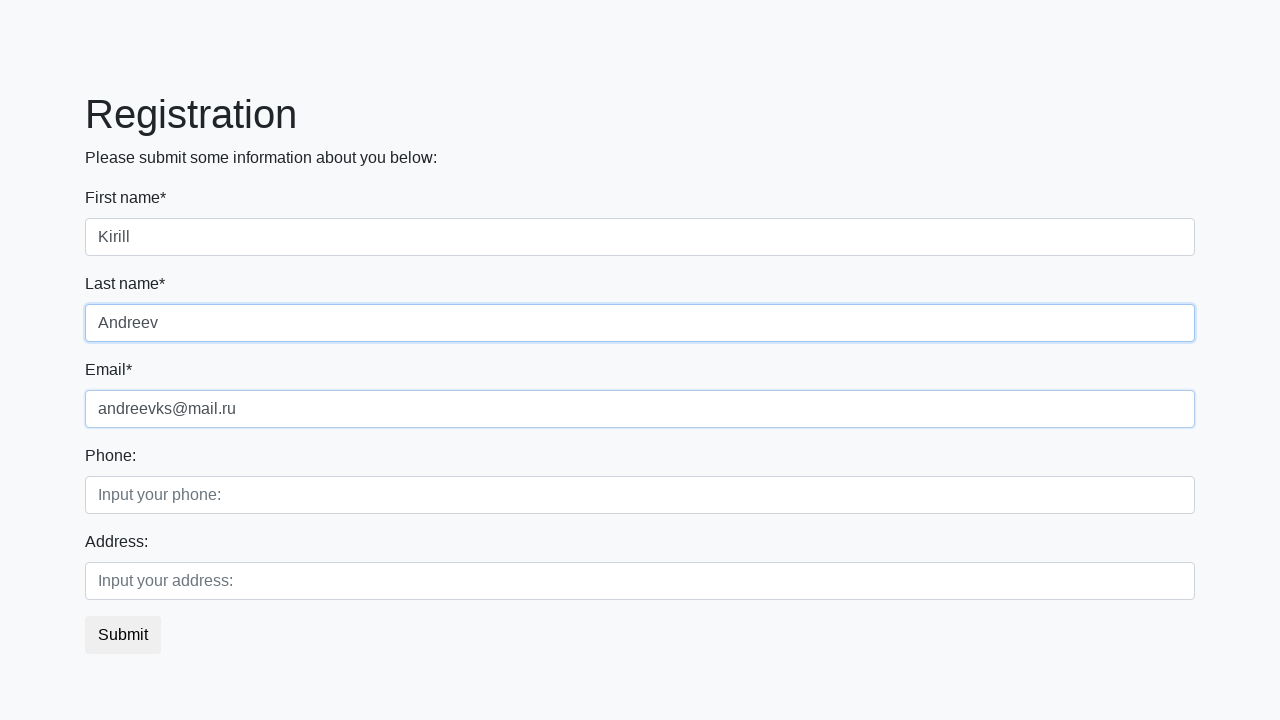

Clicked submit button to register at (123, 635) on button.btn
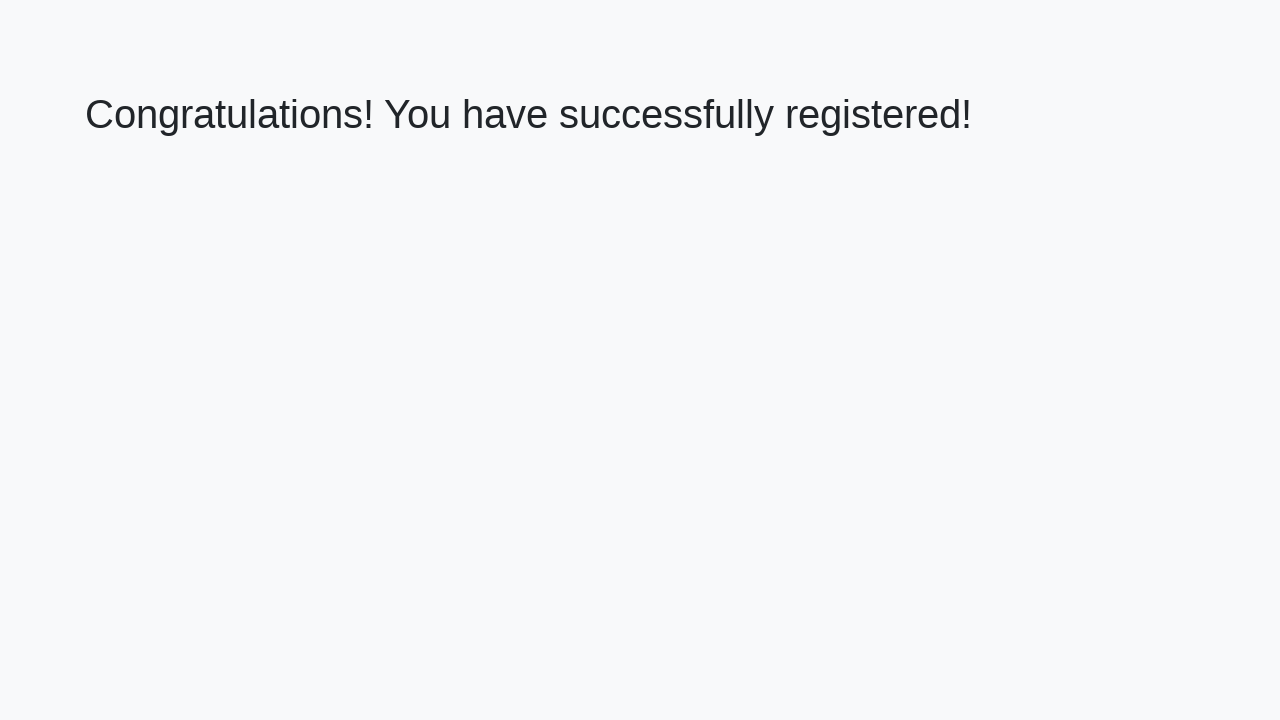

Success message heading loaded
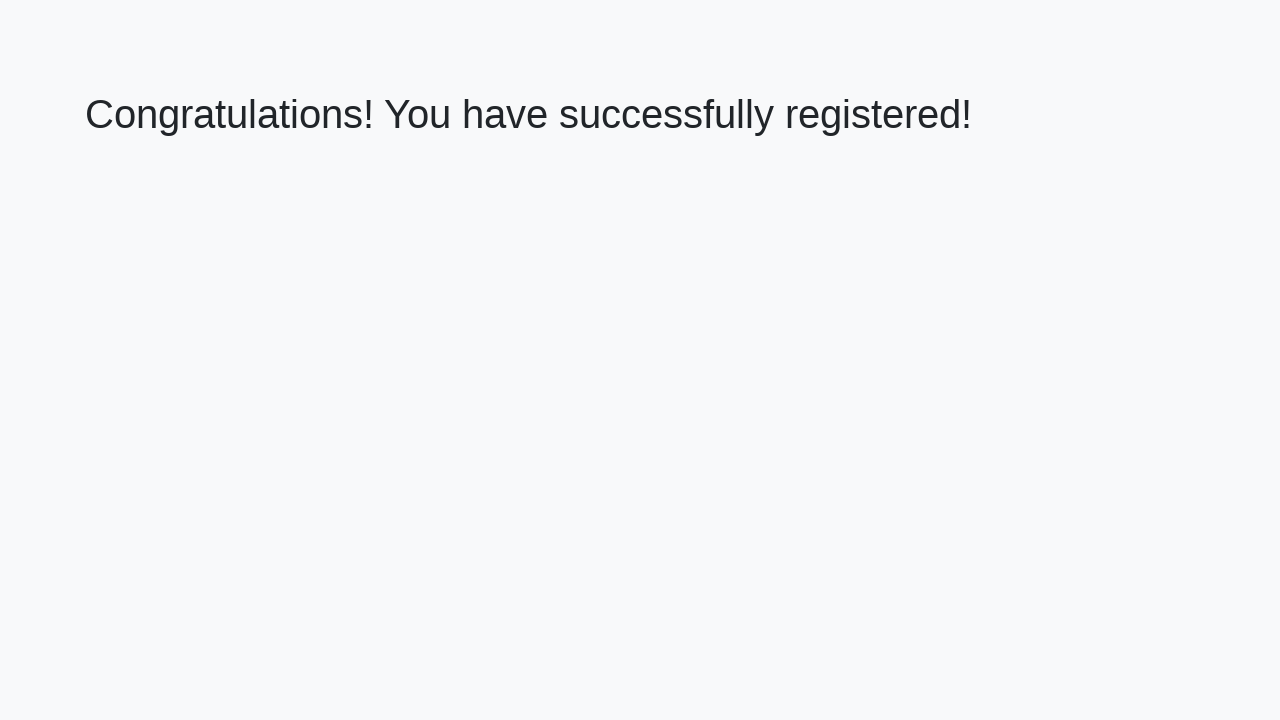

Retrieved success message text
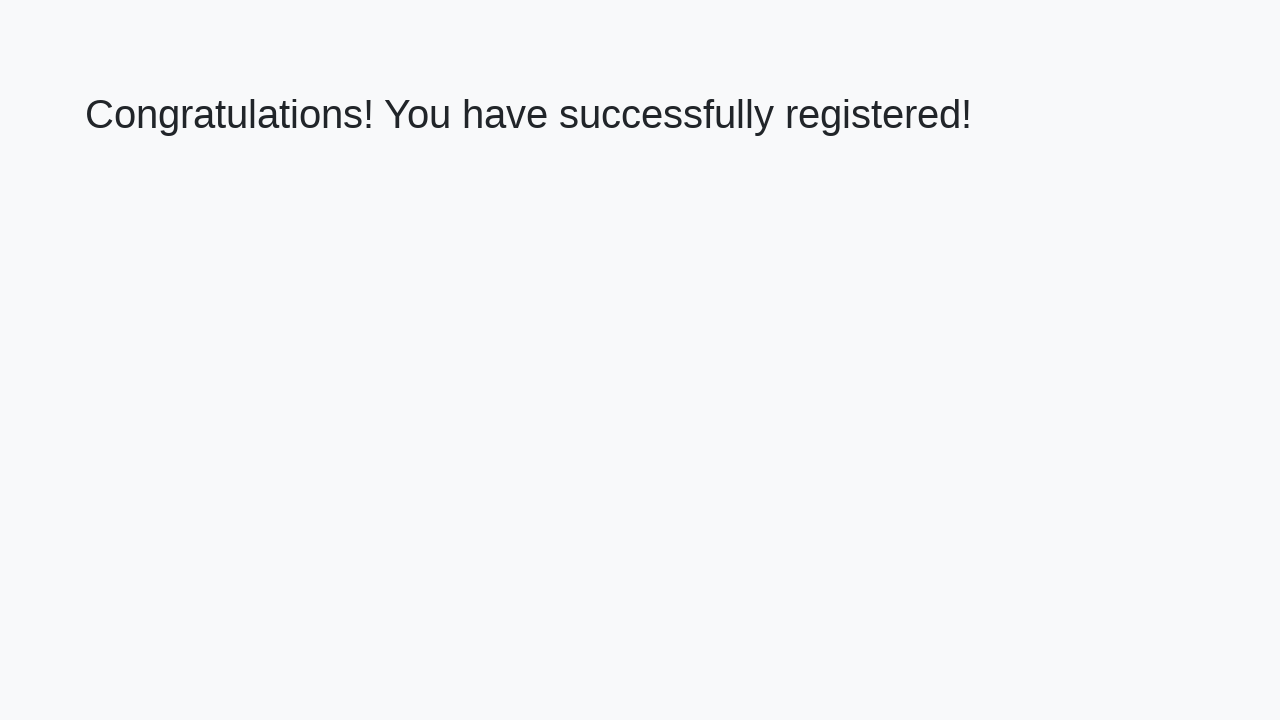

Verified success message: 'Congratulations! You have successfully registered!'
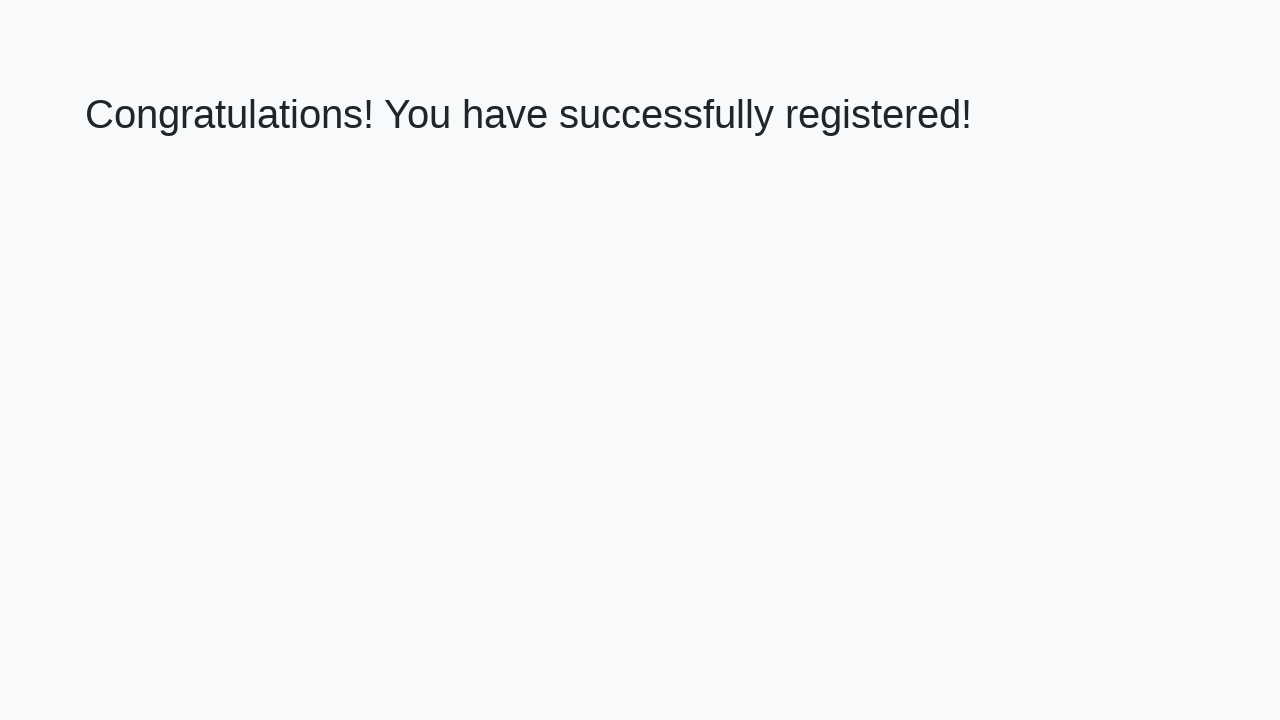

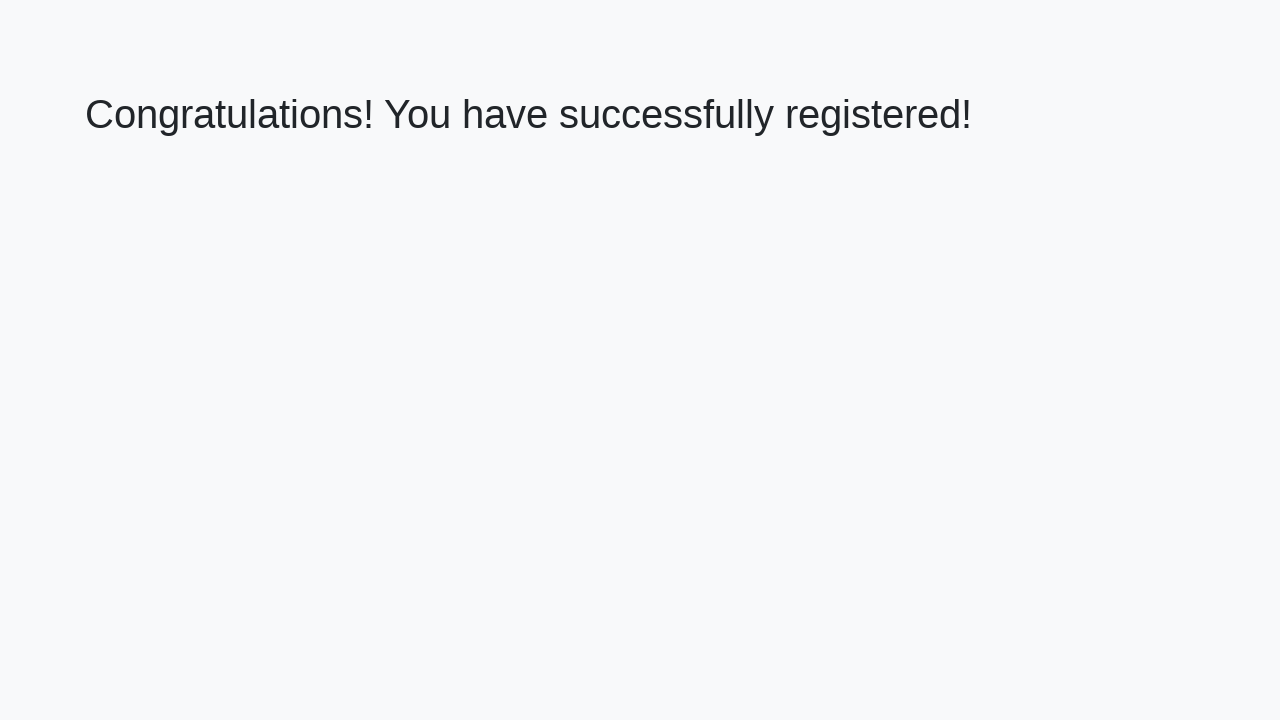